Tests registration form by filling in first name, last name, and email fields, then submitting the form and verifying successful registration message

Starting URL: https://suninjuly.github.io/registration1.html

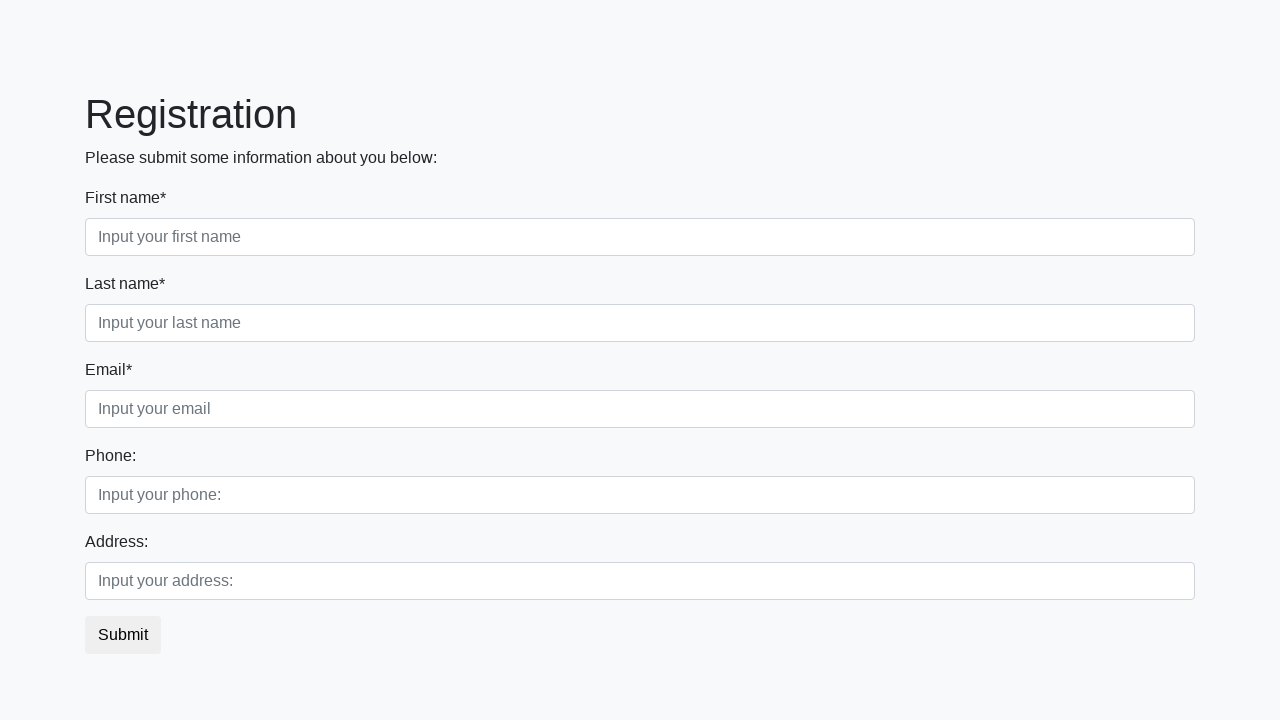

Navigated to registration form page
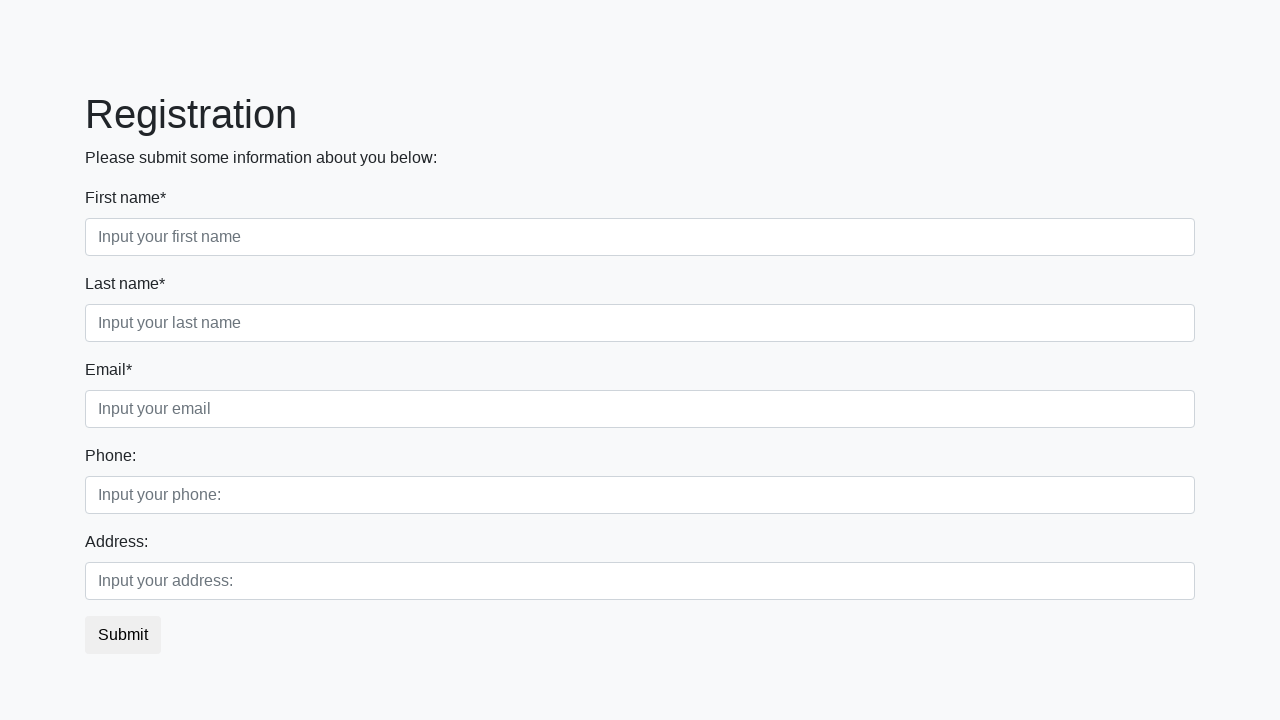

Filled first name field with 'John' on //input[@placeholder='Input your first name']
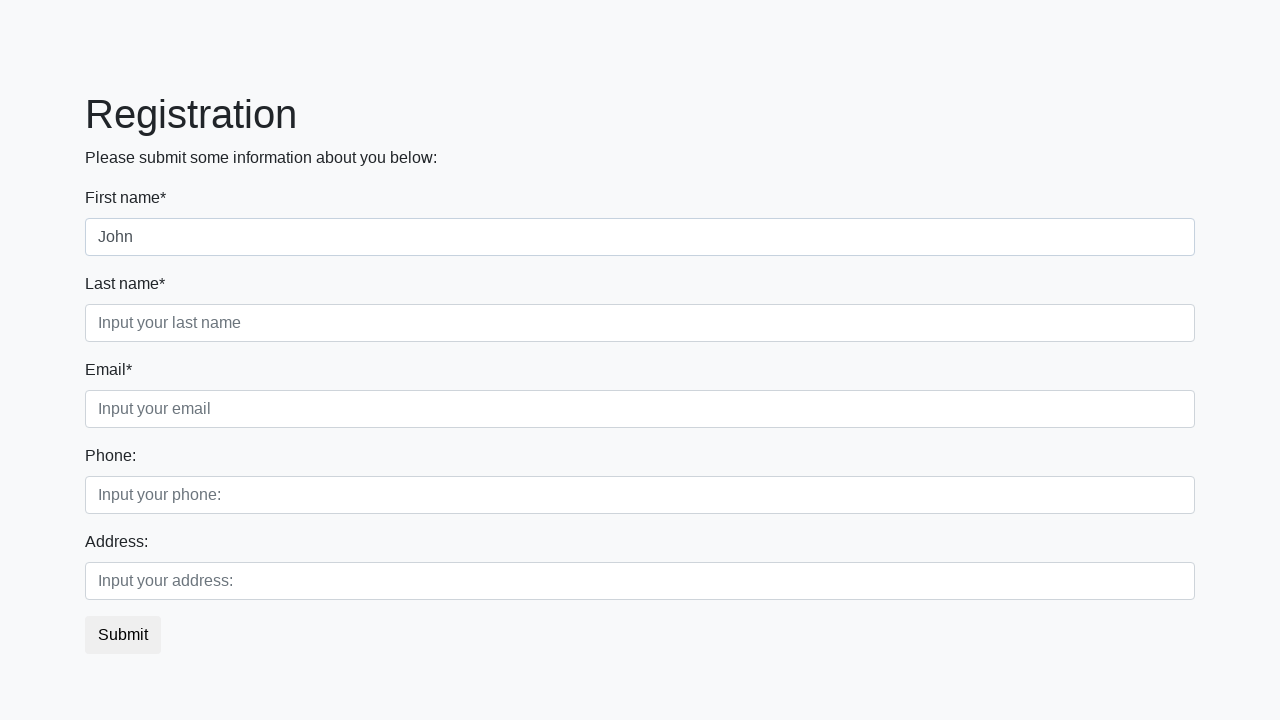

Filled last name field with 'Smith' on //input[@placeholder='Input your last name']
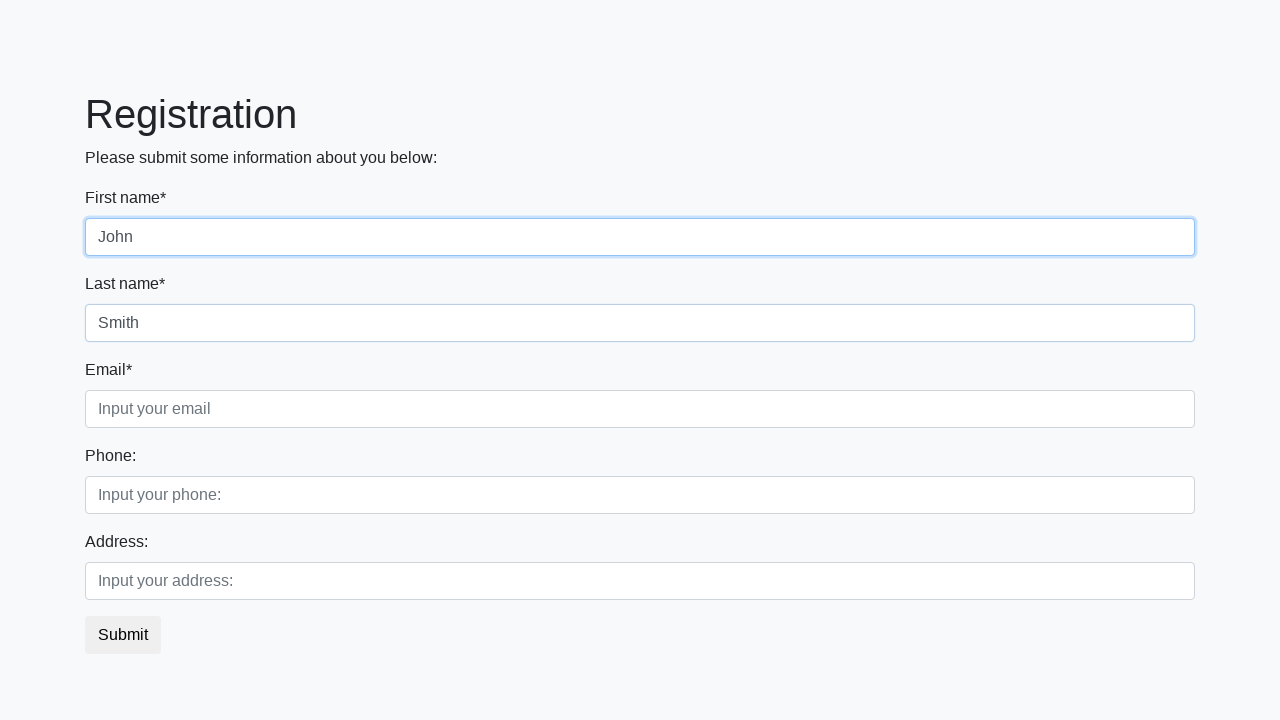

Filled email field with 'johnsmith@example.com' on //input[@placeholder='Input your email']
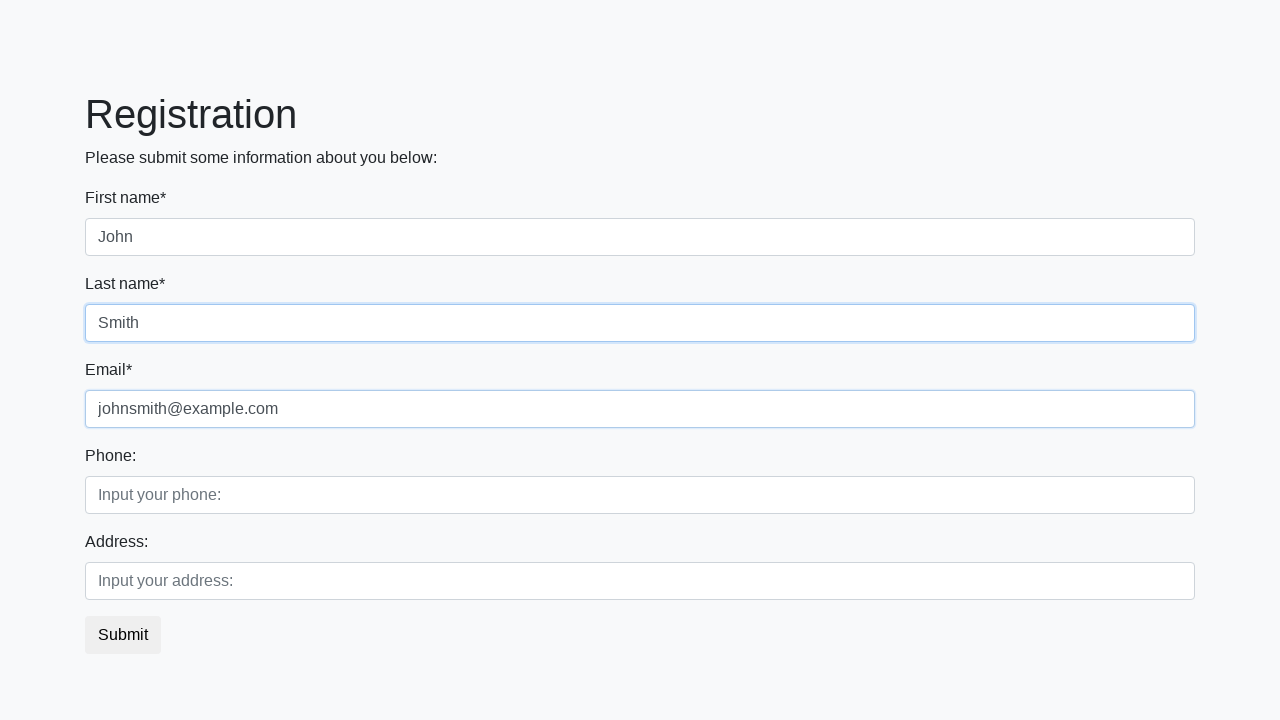

Clicked form submit button at (123, 635) on button.btn
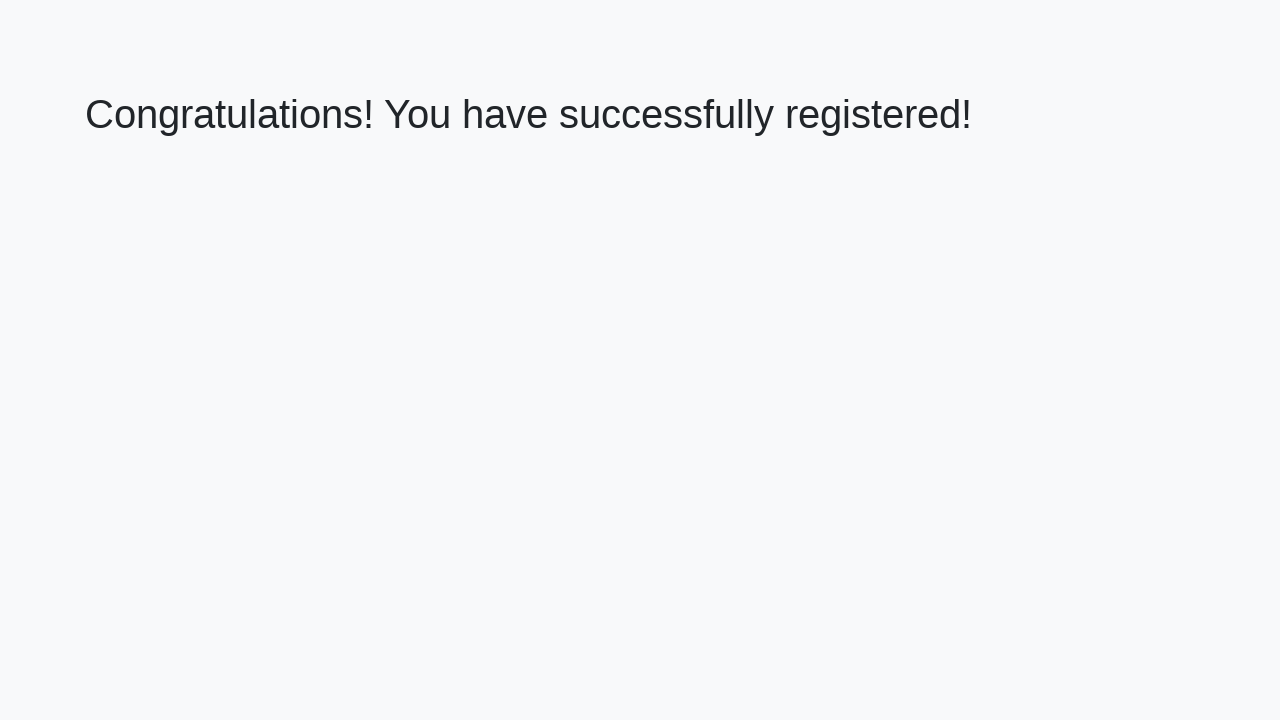

Registration success message appeared
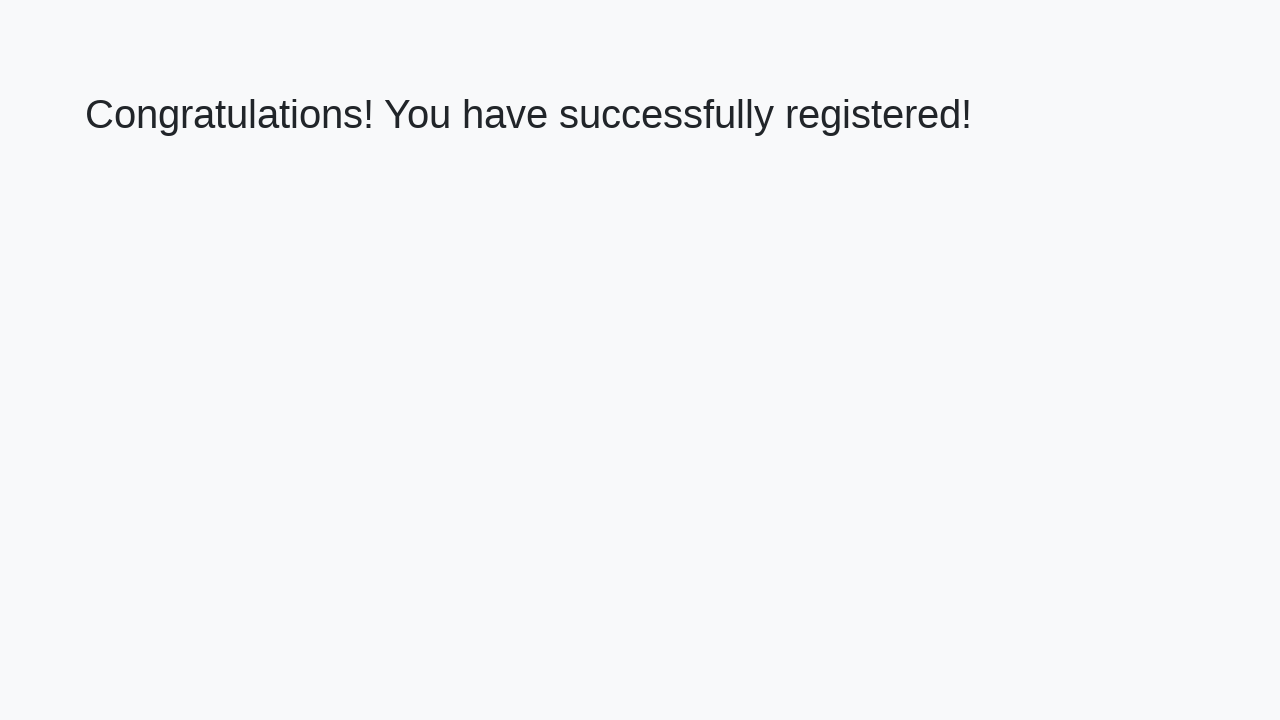

Retrieved success message text: 'Congratulations! You have successfully registered!'
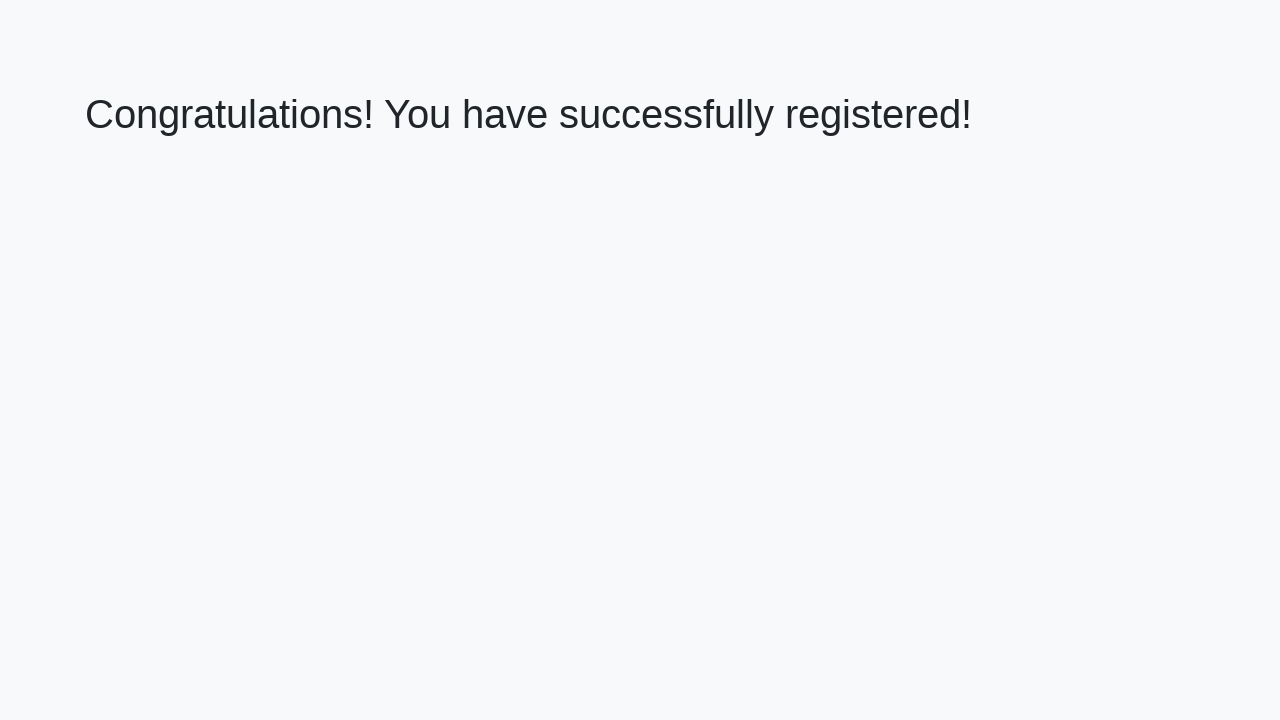

Verified successful registration message matches expected text
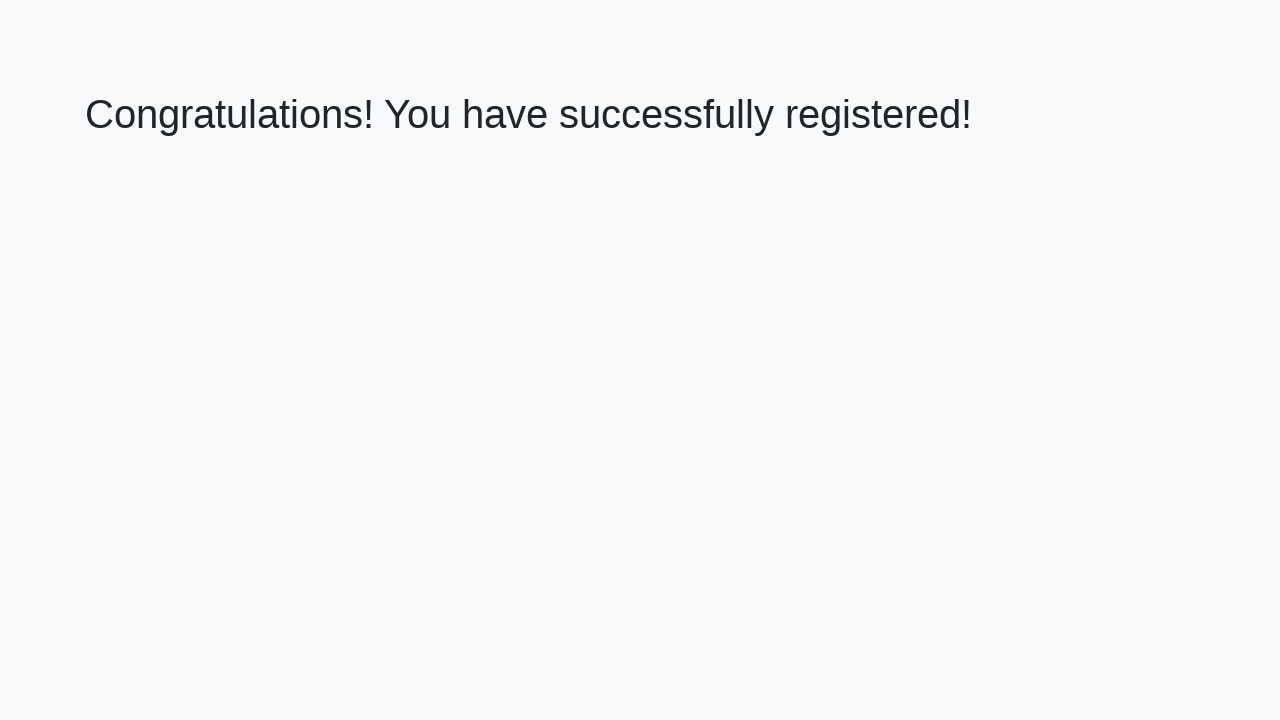

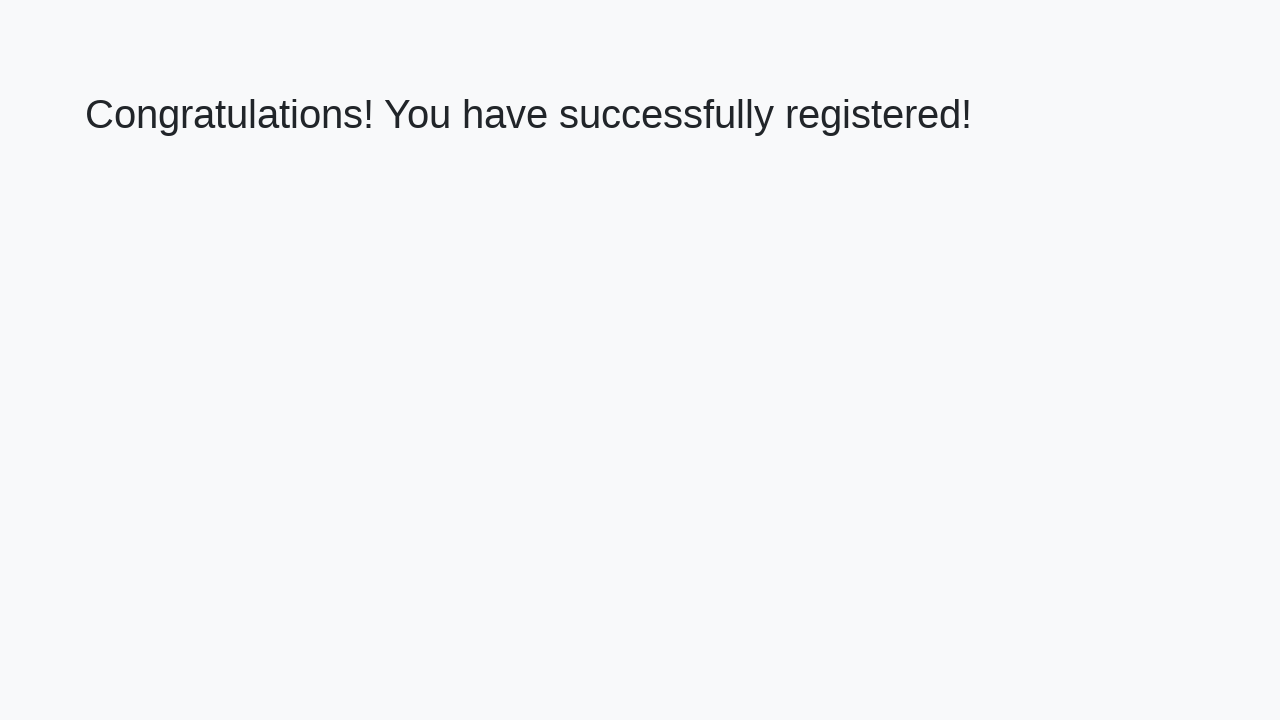